Tests dynamic content by capturing text elements, refreshing the page, and verifying content has changed

Starting URL: https://the-internet.herokuapp.com/dynamic_content

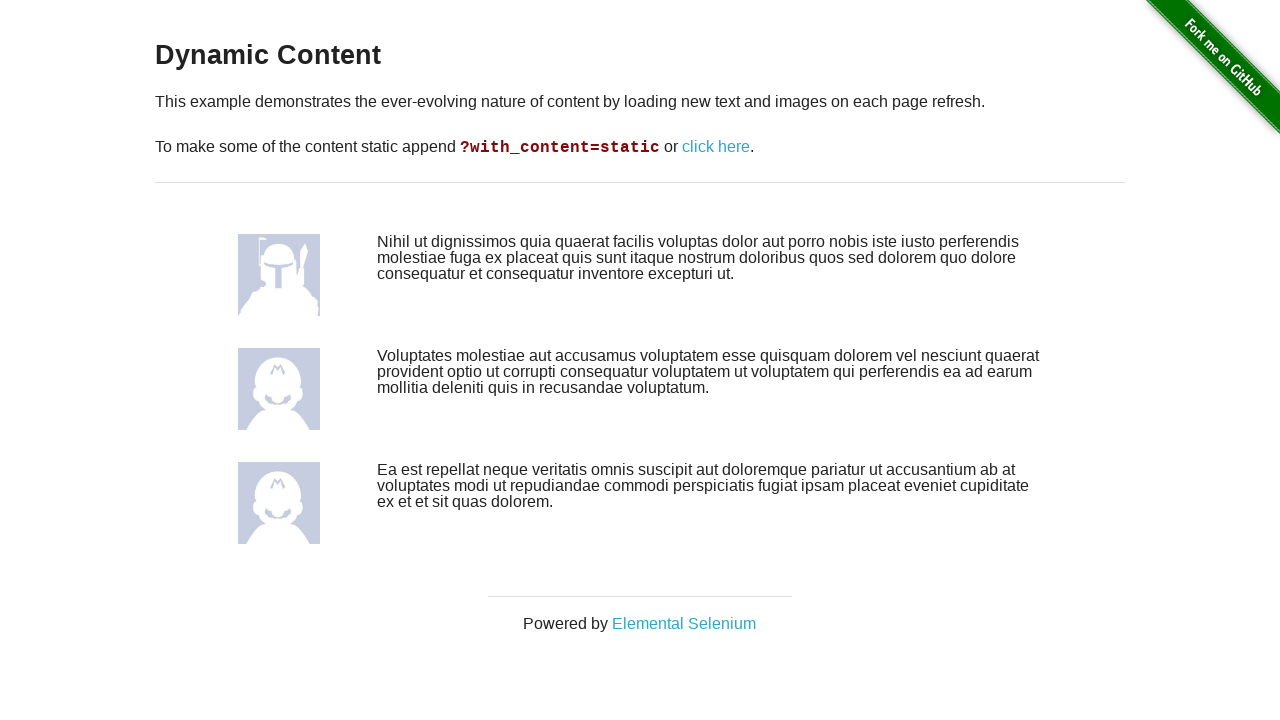

Captured initial text content from first dynamic content element
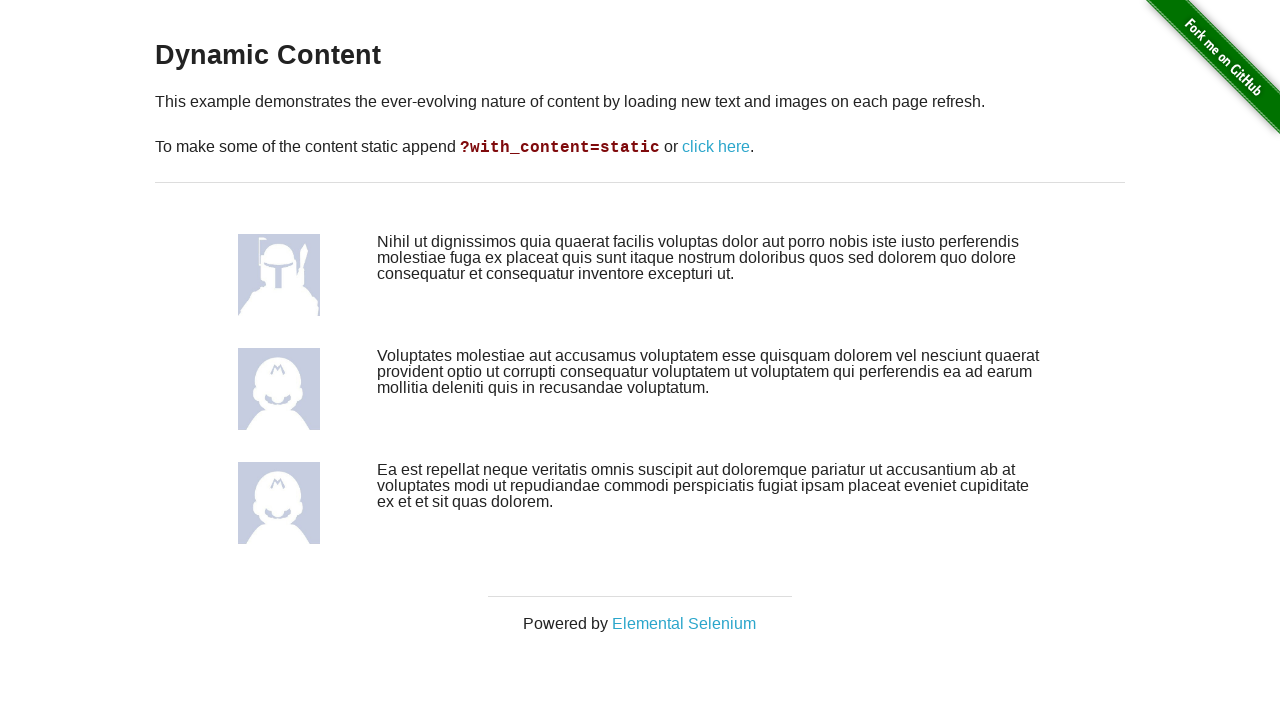

Captured initial text content from second dynamic content element
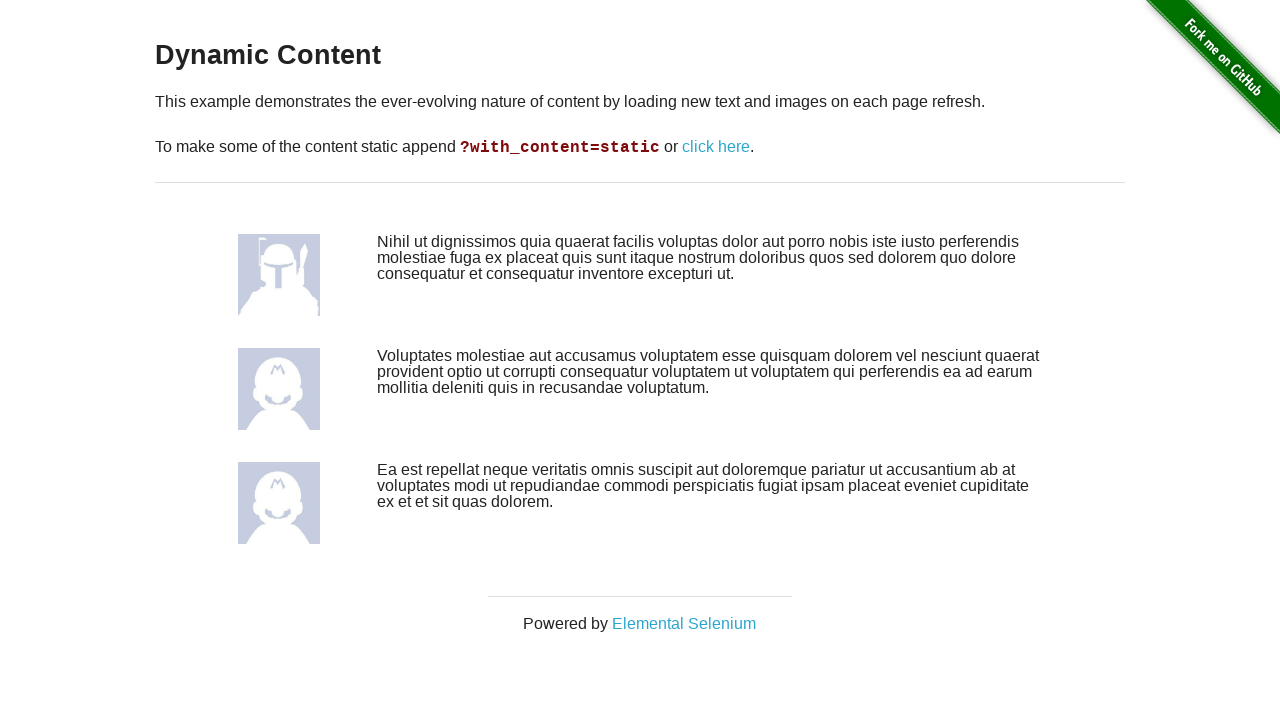

Captured initial text content from third dynamic content element
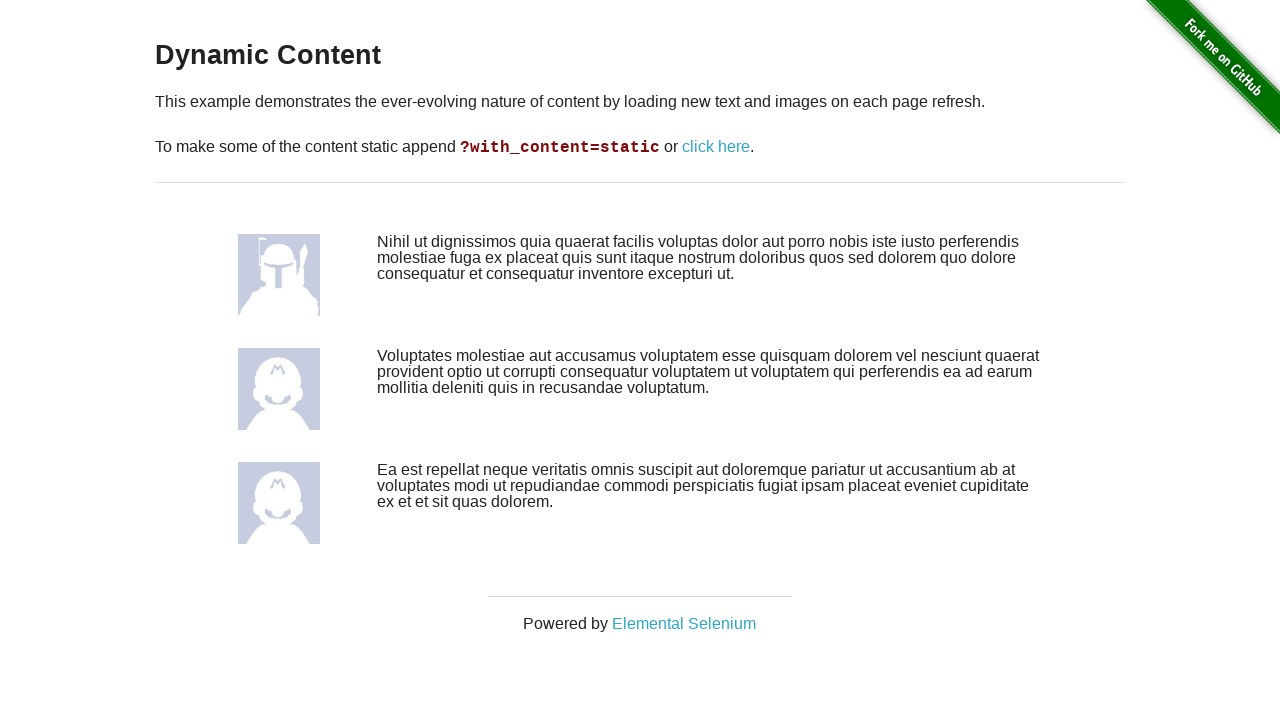

Reloaded the page to refresh dynamic content
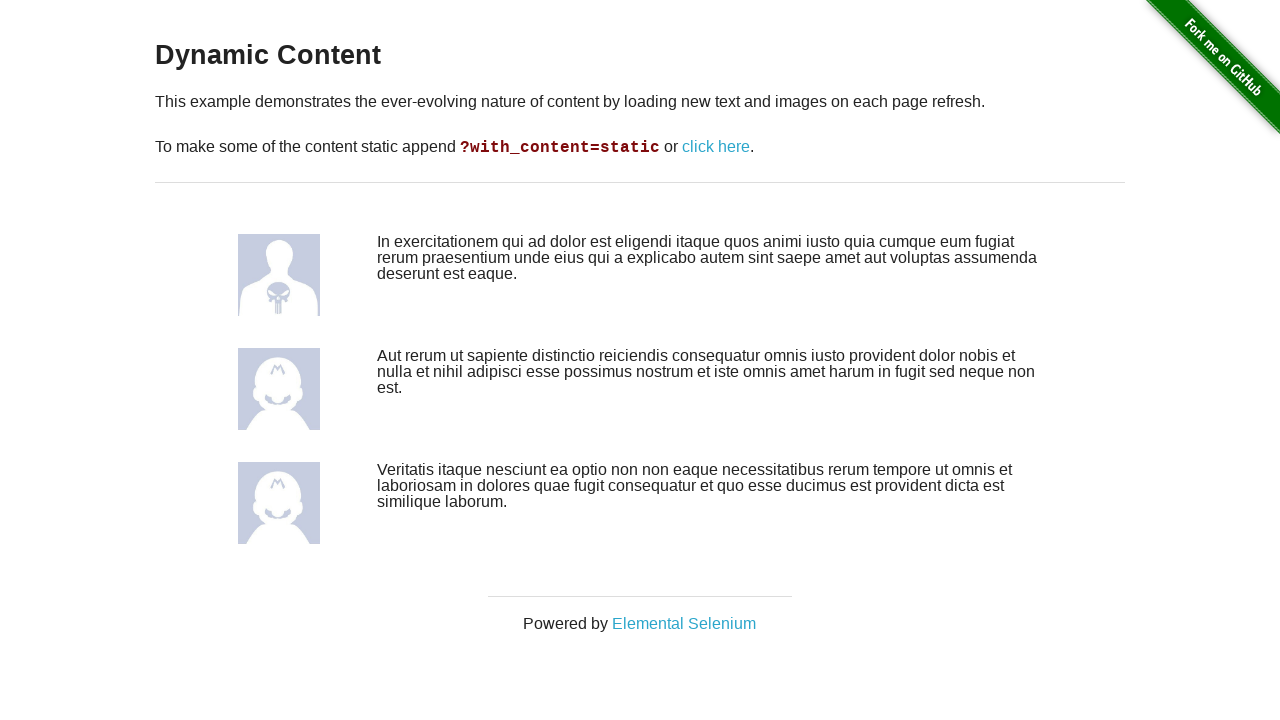

Waited for dynamic content to load after page refresh
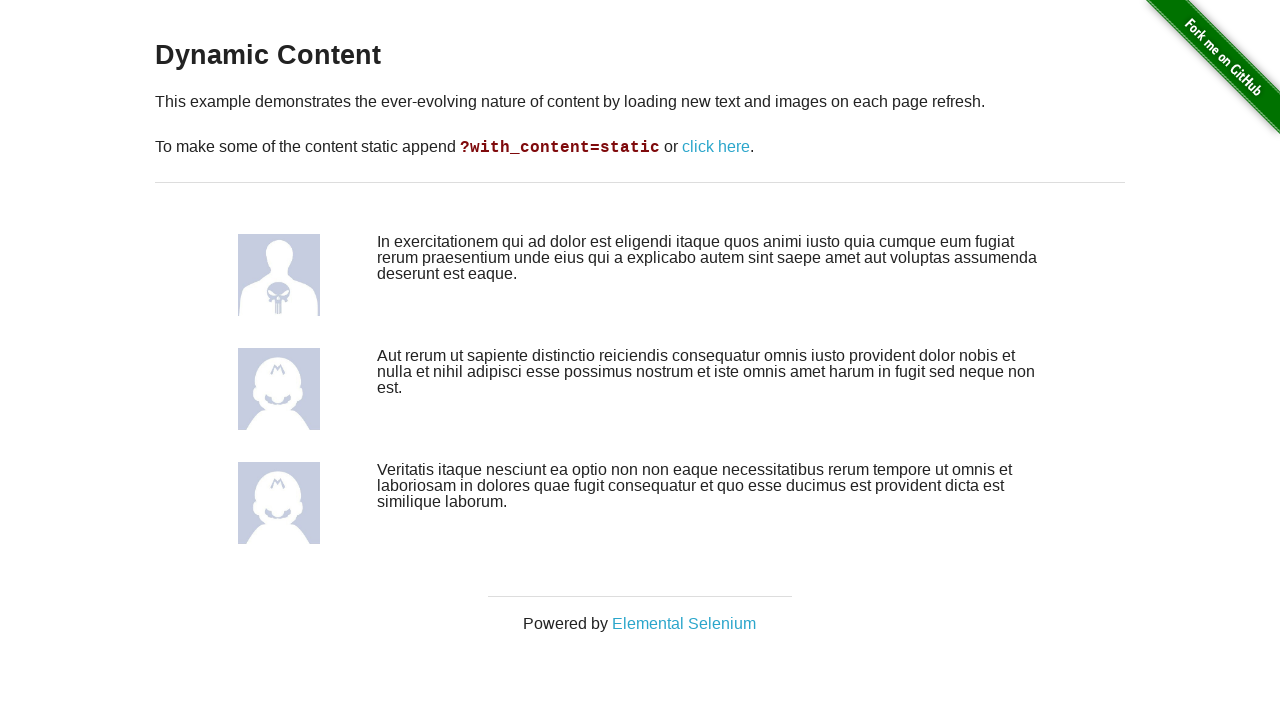

Clicked the 'click here' link for static content at (716, 147) on xpath=//*[@id='content']/div//a[text()='click here']
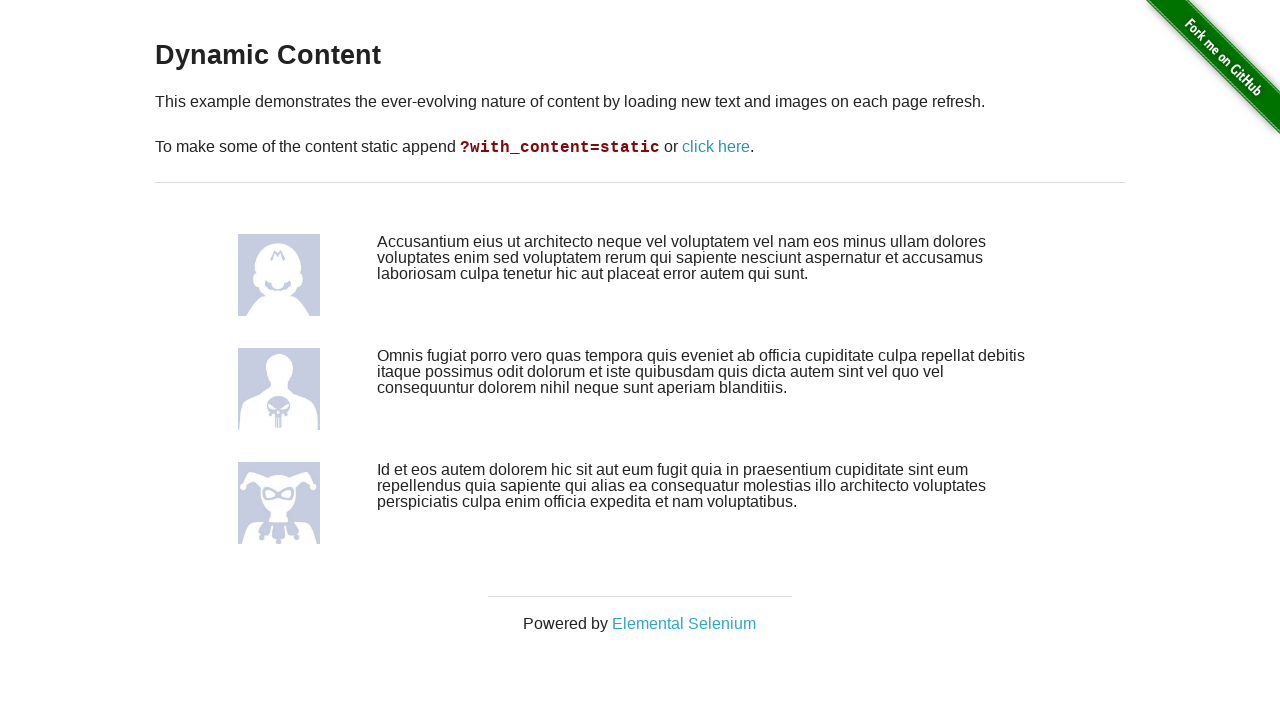

Reloaded the page again to verify content behavior
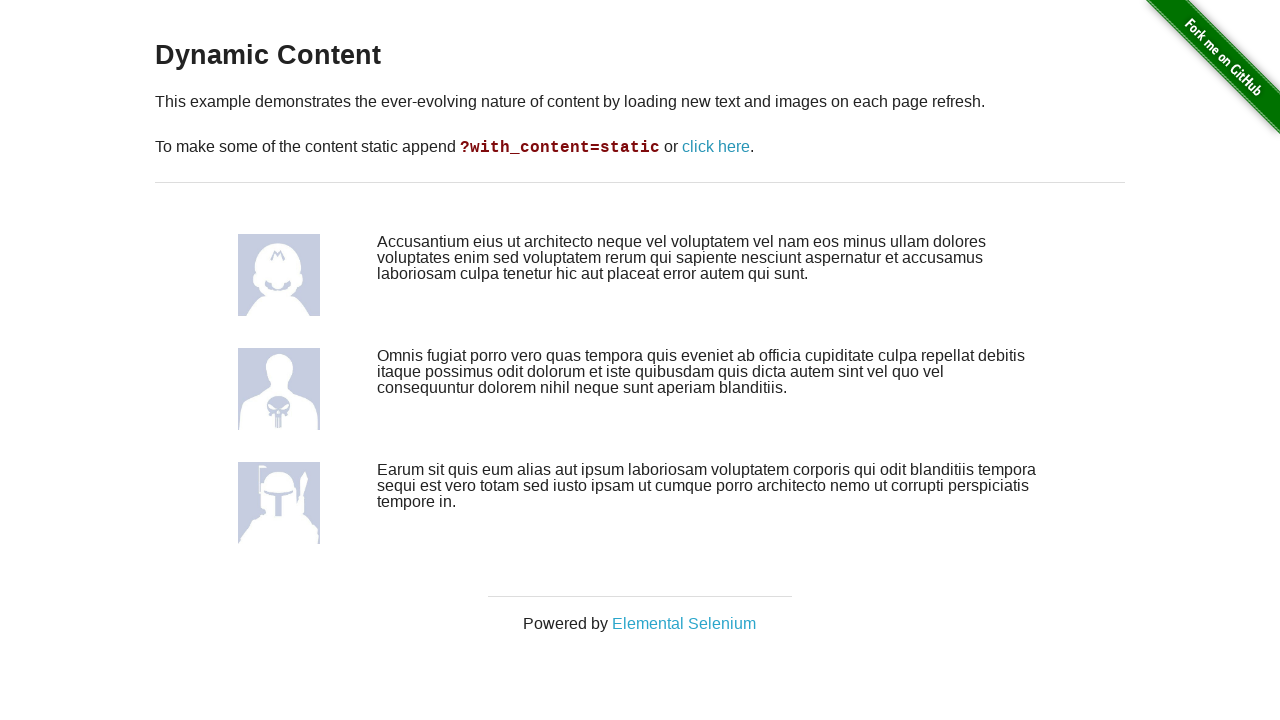

Waited for third dynamic content element to be visible after second refresh
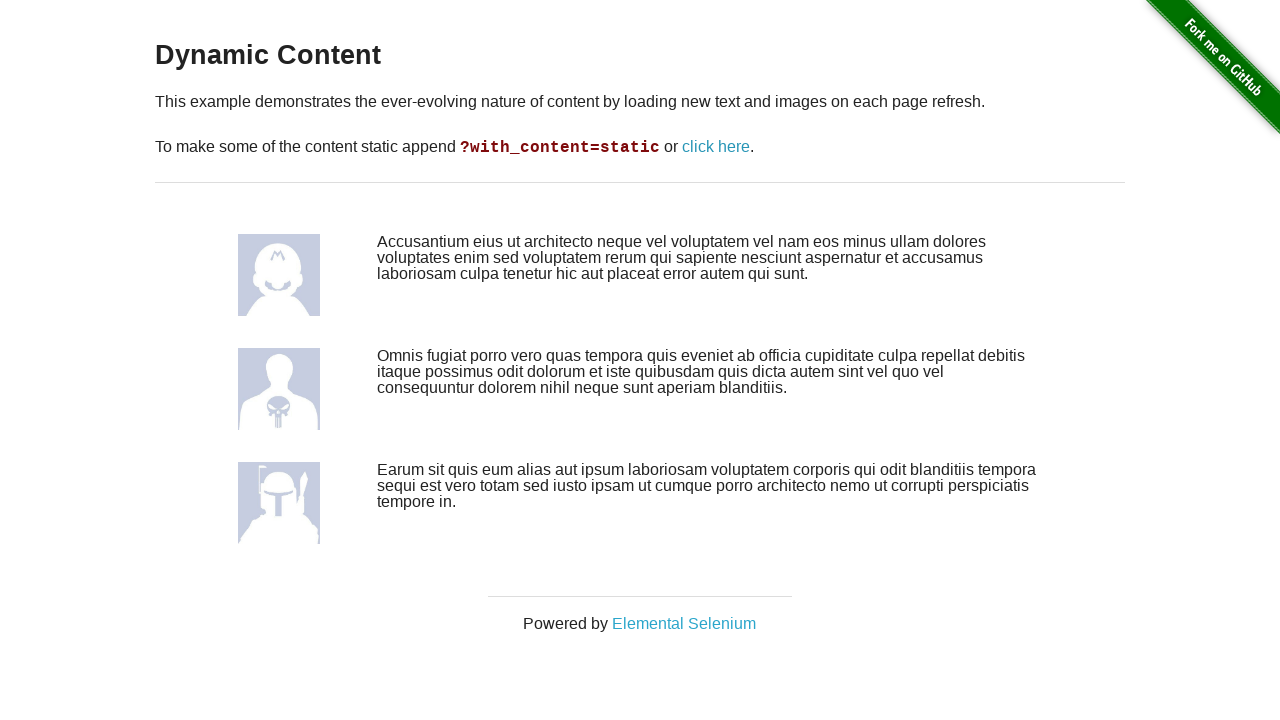

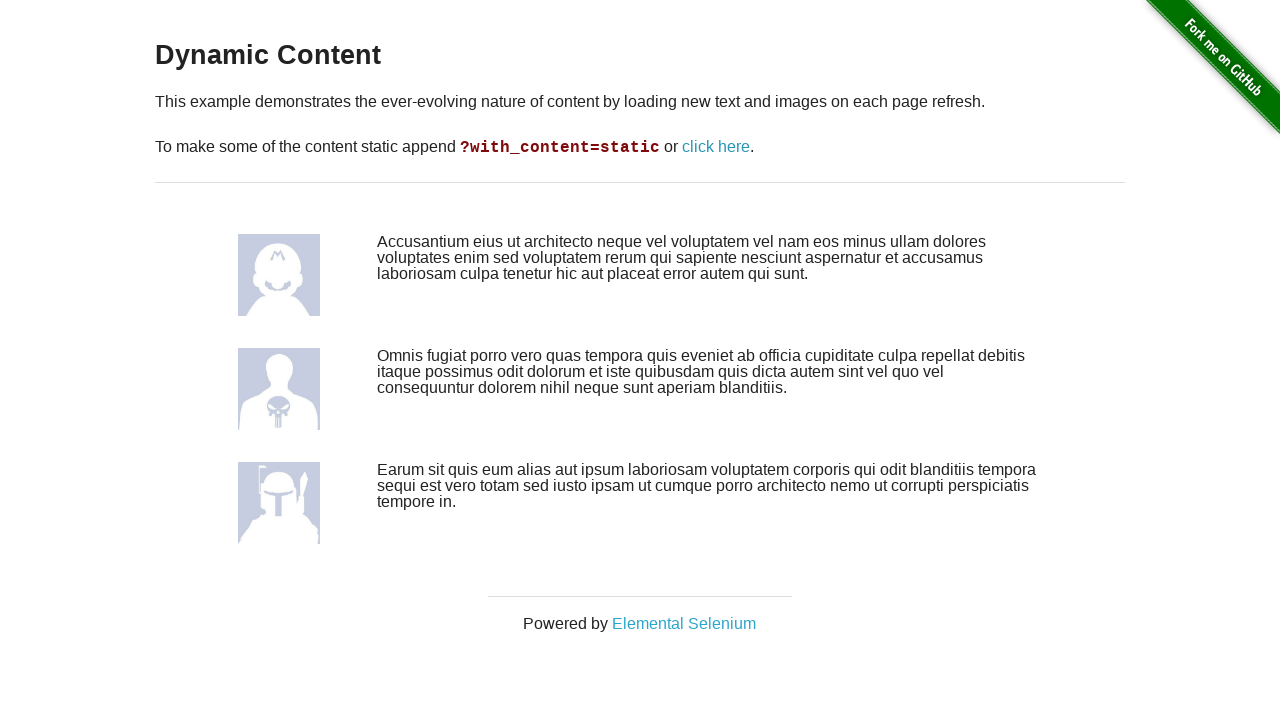